Tests hover functionality by hovering over user avatars and clicking to view profiles

Starting URL: https://the-internet.herokuapp.com

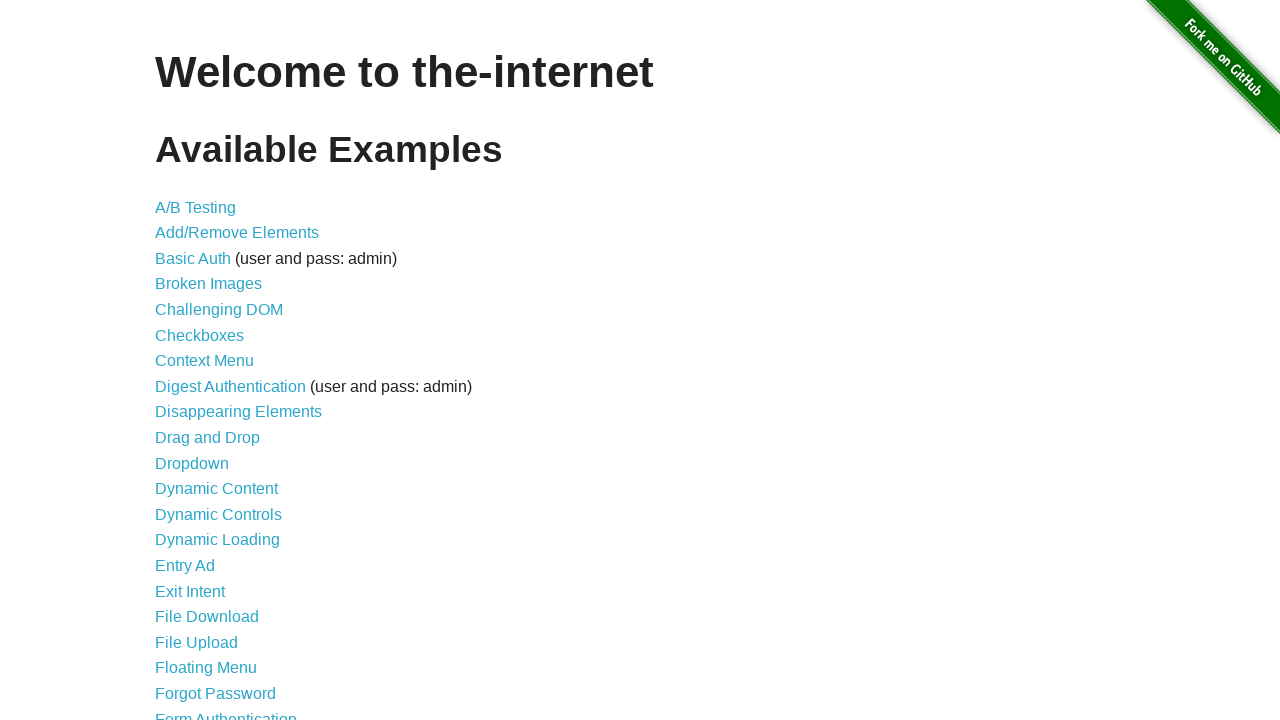

Clicked on Hovers link at (180, 360) on internal:role=link[name="Hovers"i]
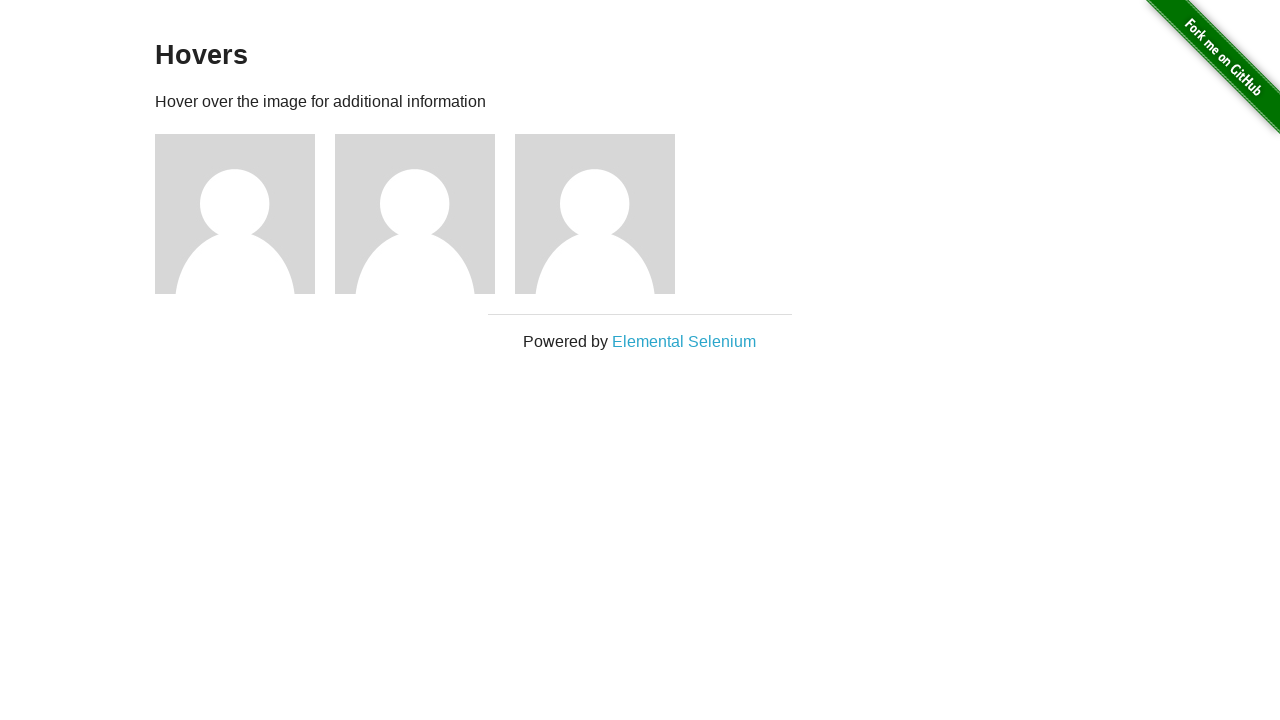

Waited for content to be visible
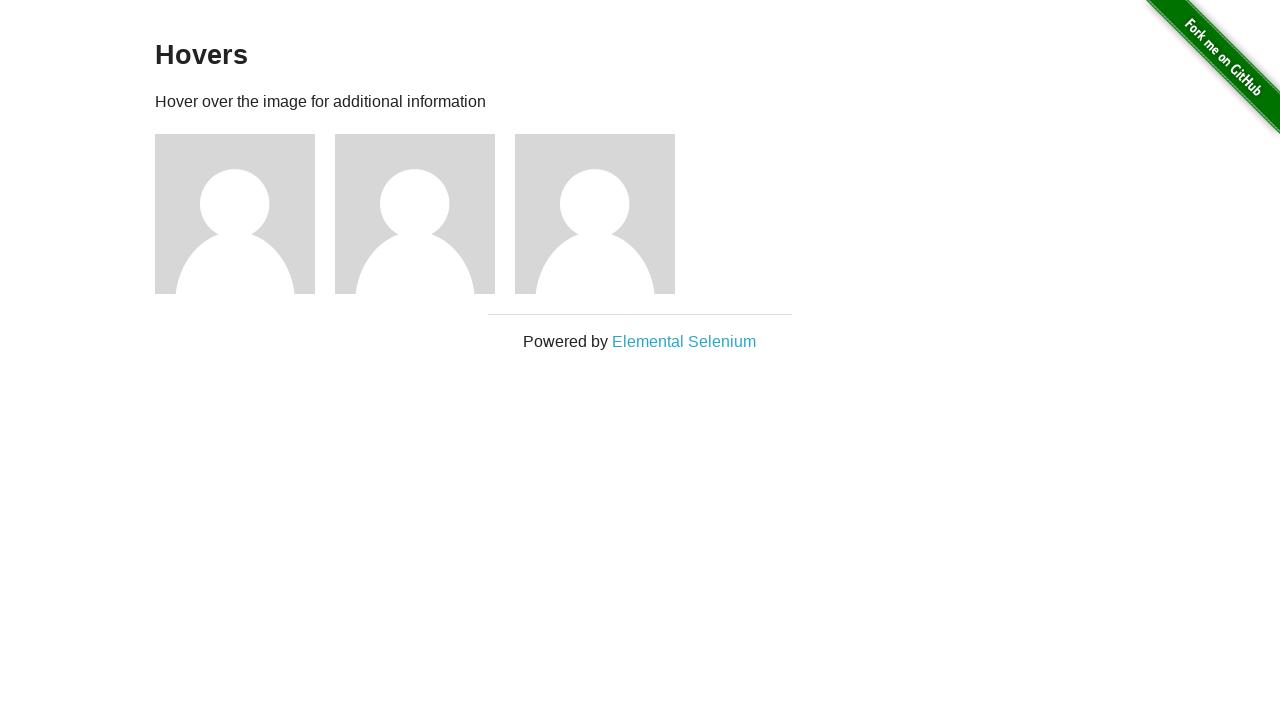

Hovered over user avatar 1 at (235, 214) on xpath=//img[@src='/img/avatar-blank.jpg' and @alt='User Avatar'] >> nth=0
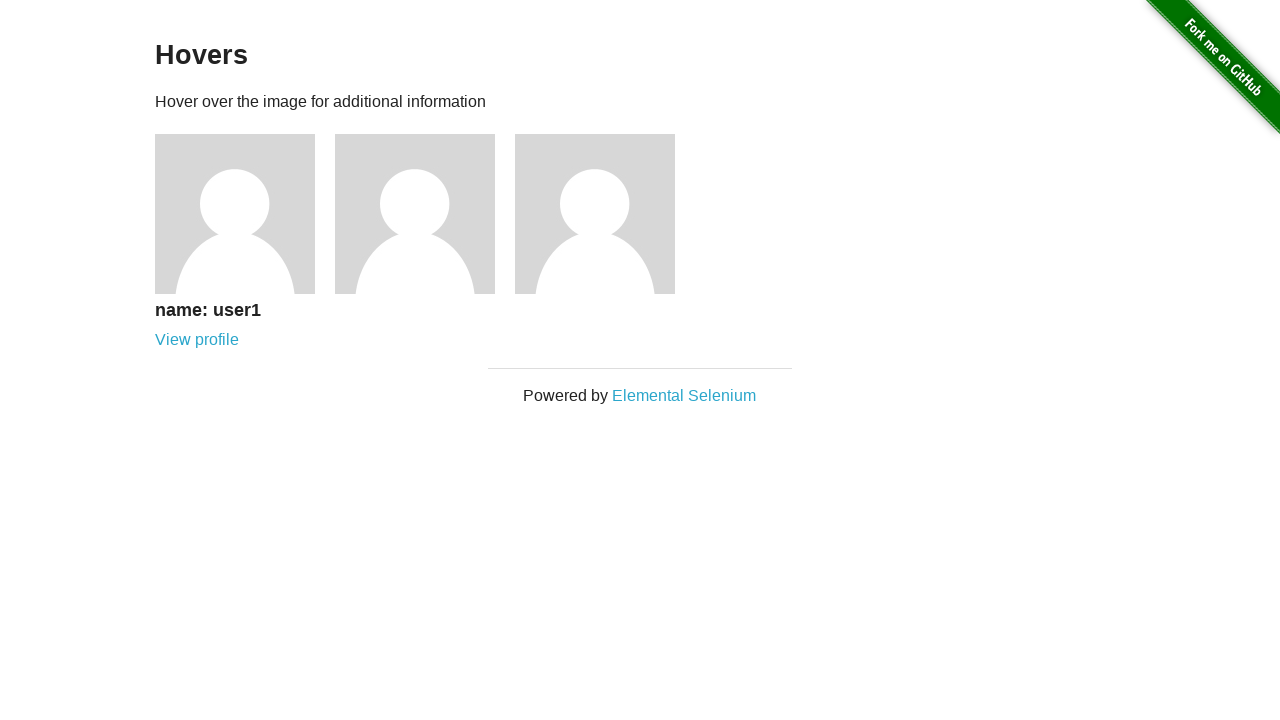

Clicked profile link for user 1 at (197, 340) on xpath=//a[contains(@href, 'users')] >> nth=0
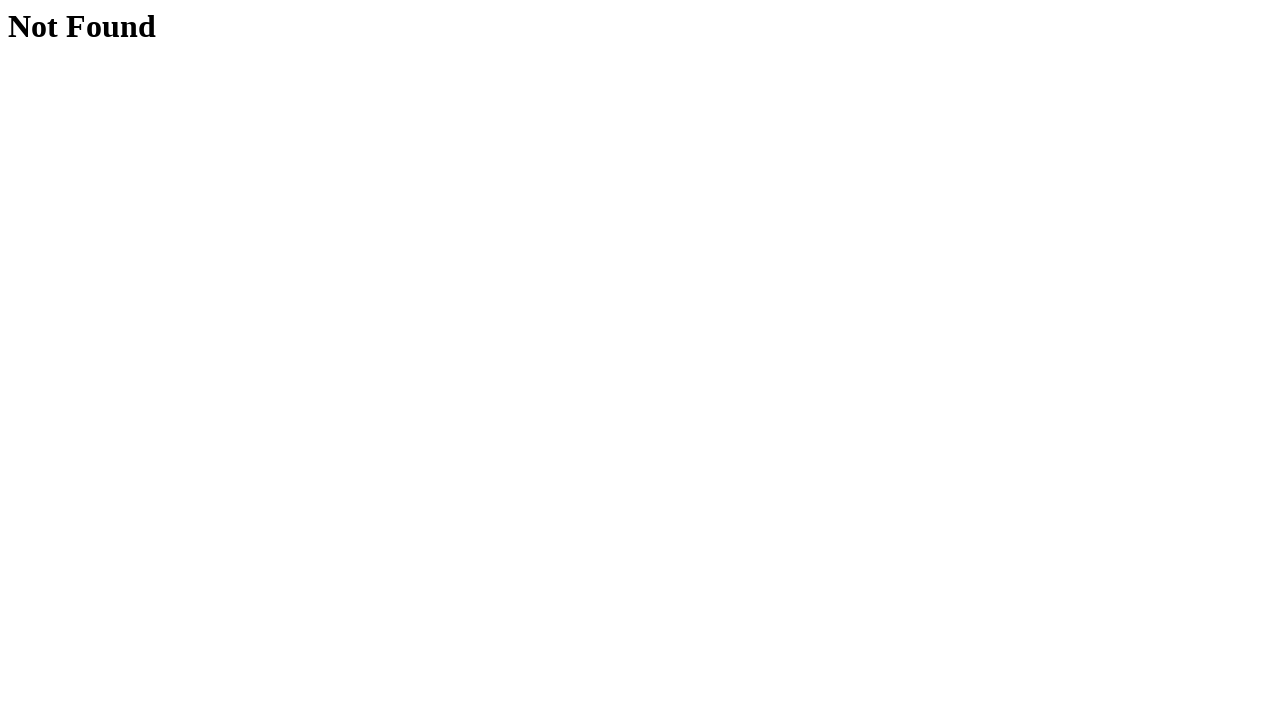

Navigated back to Hovers page from user 1 profile
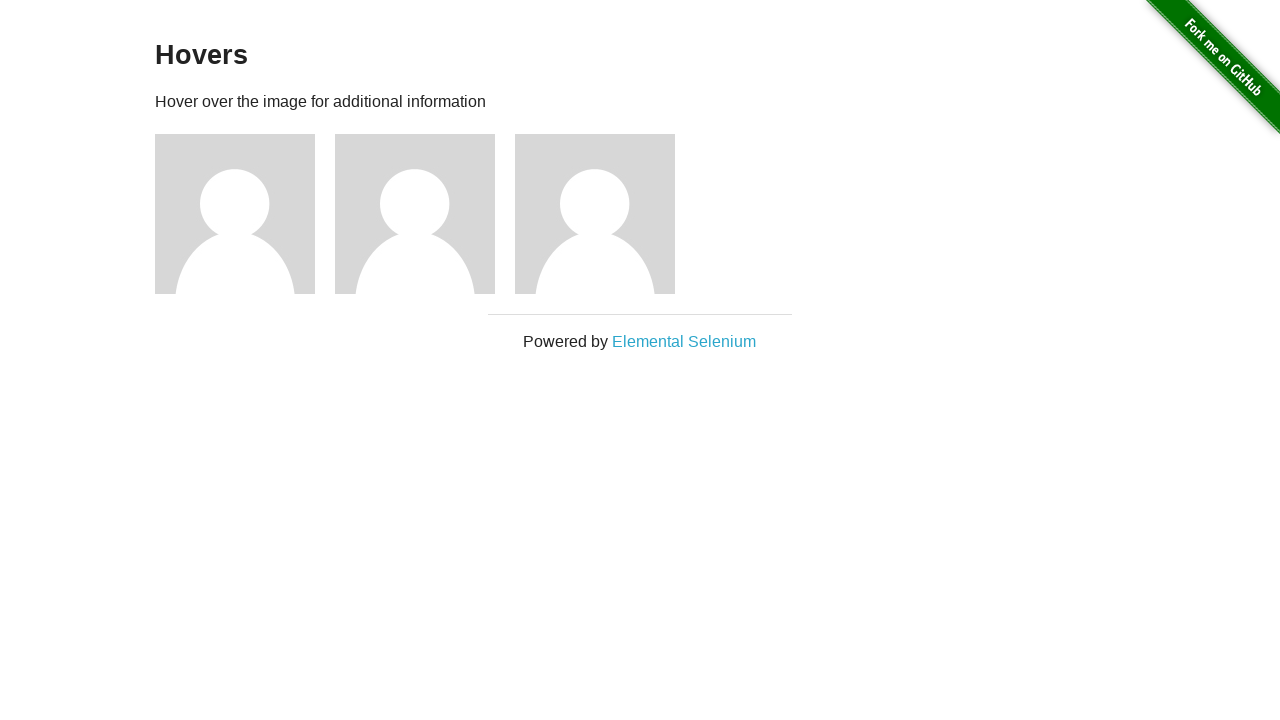

Waited for Hovers page to load after returning from user 1 profile
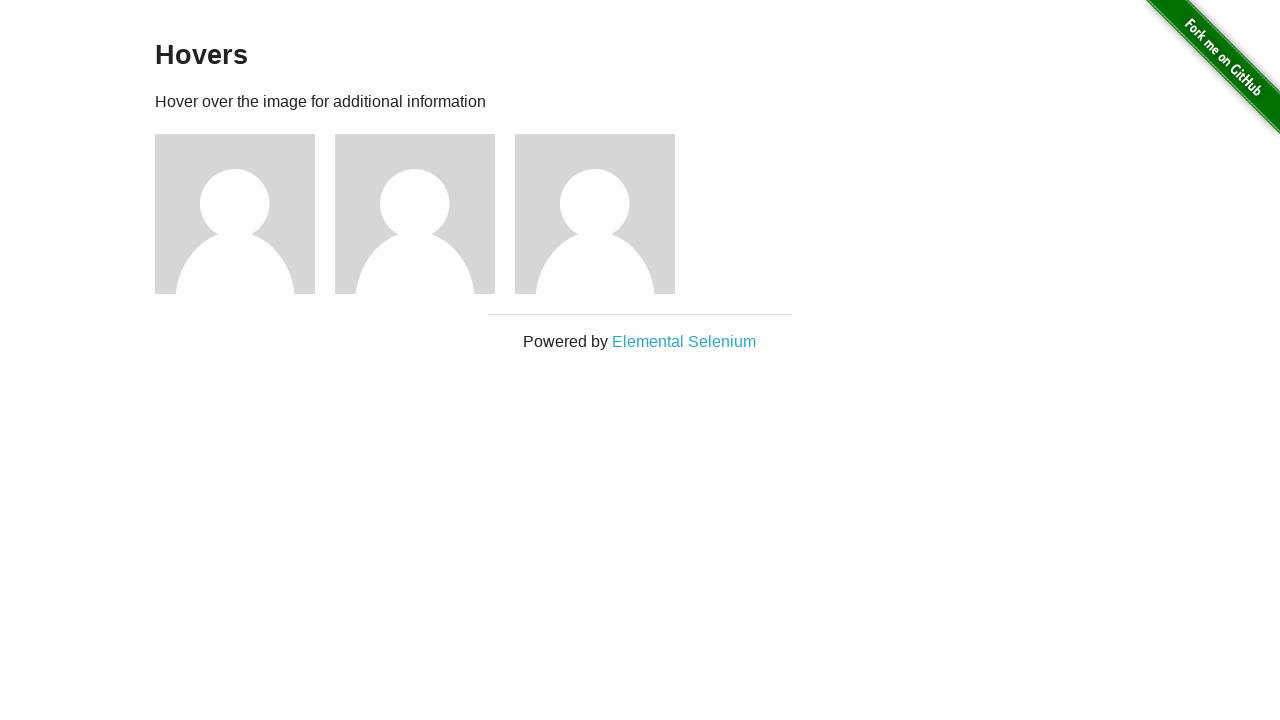

Hovered over user avatar 2 at (415, 214) on xpath=//img[@src='/img/avatar-blank.jpg' and @alt='User Avatar'] >> nth=1
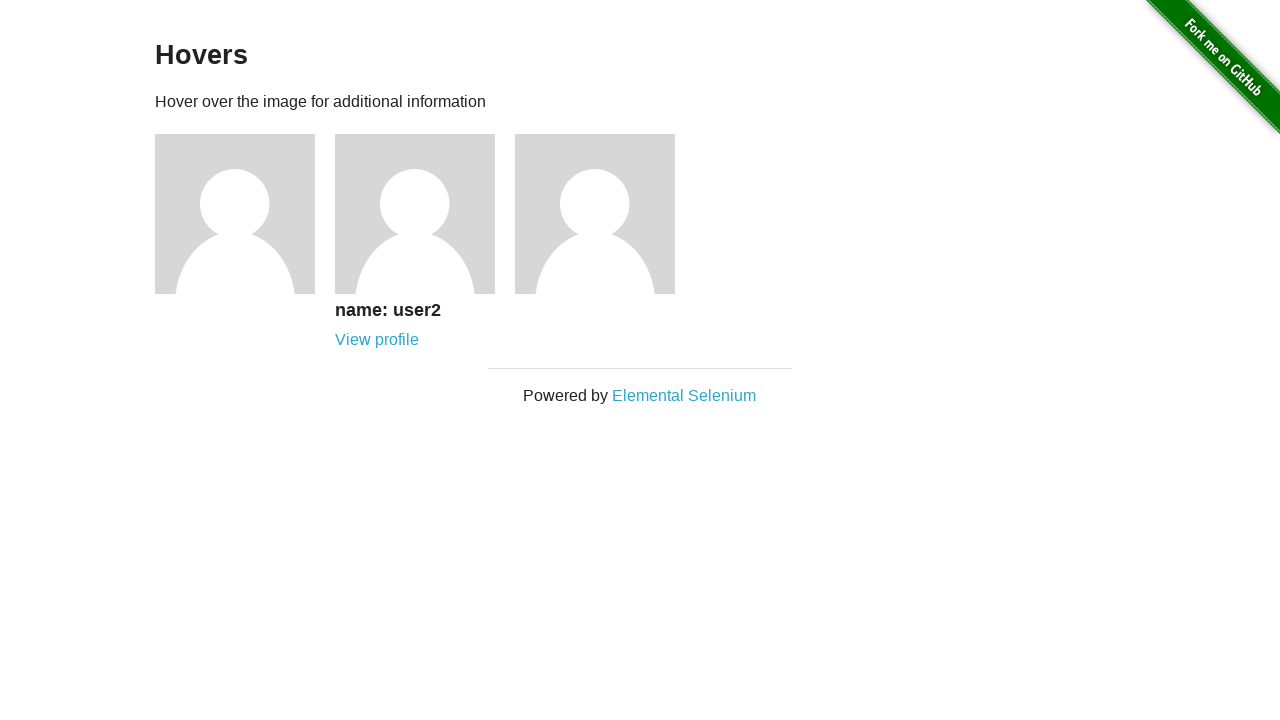

Clicked profile link for user 2 at (377, 340) on xpath=//a[contains(@href, 'users')] >> nth=1
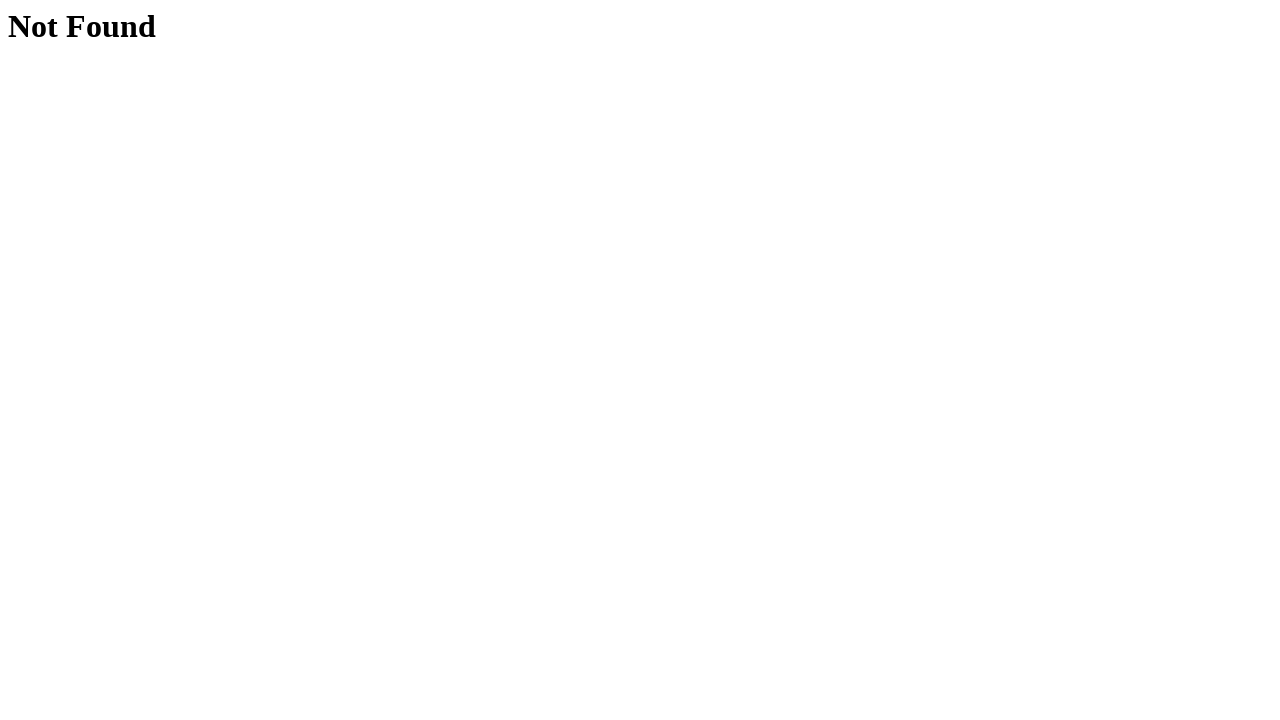

Navigated back to Hovers page from user 2 profile
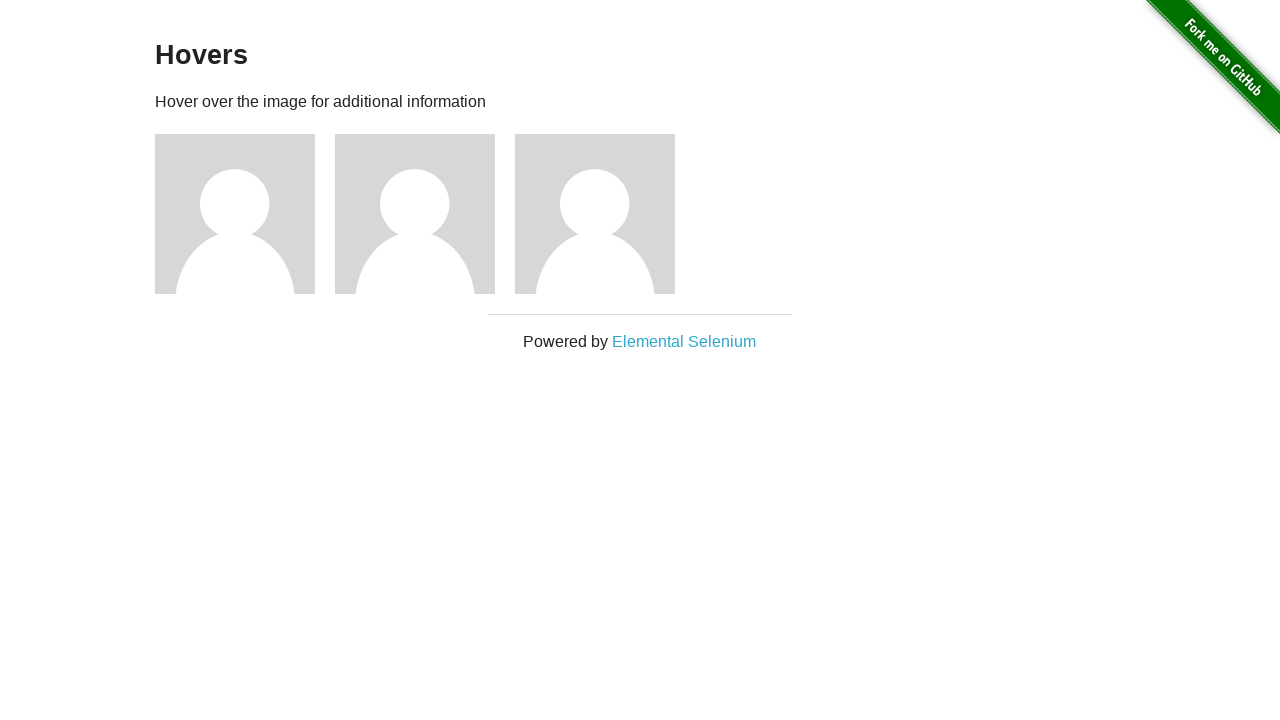

Waited for Hovers page to load after returning from user 2 profile
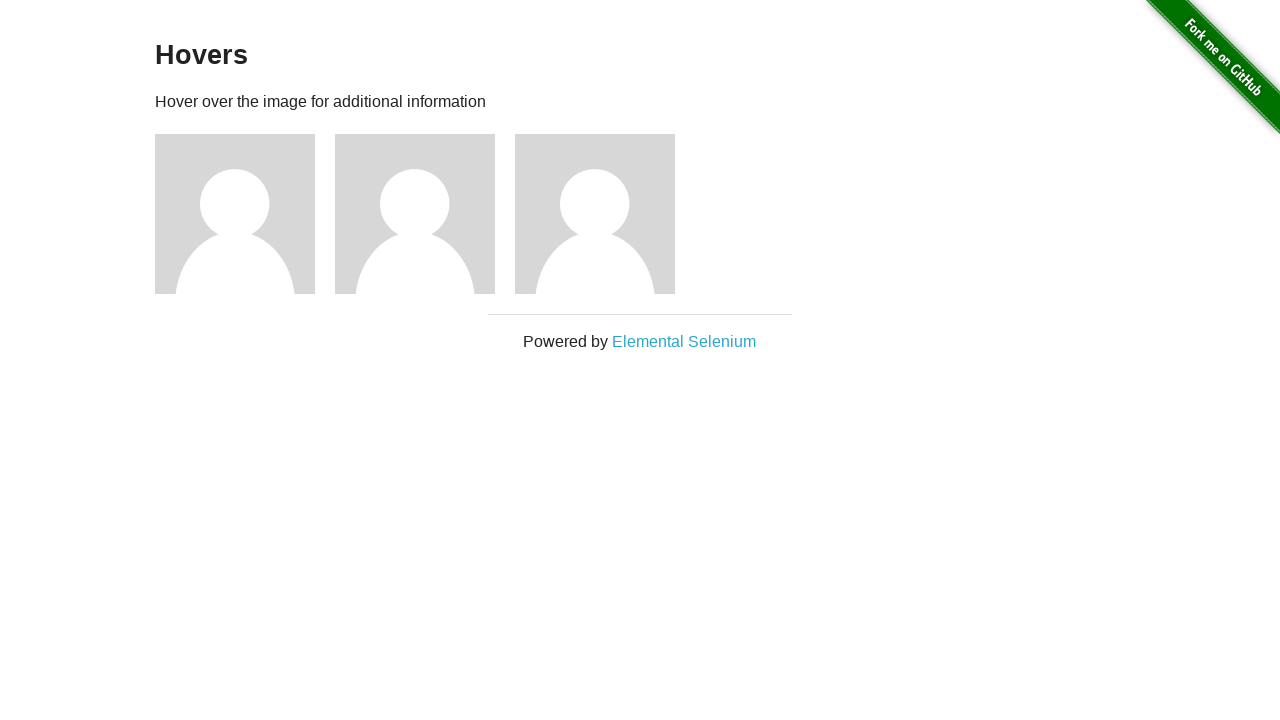

Hovered over user avatar 3 at (595, 214) on xpath=//img[@src='/img/avatar-blank.jpg' and @alt='User Avatar'] >> nth=2
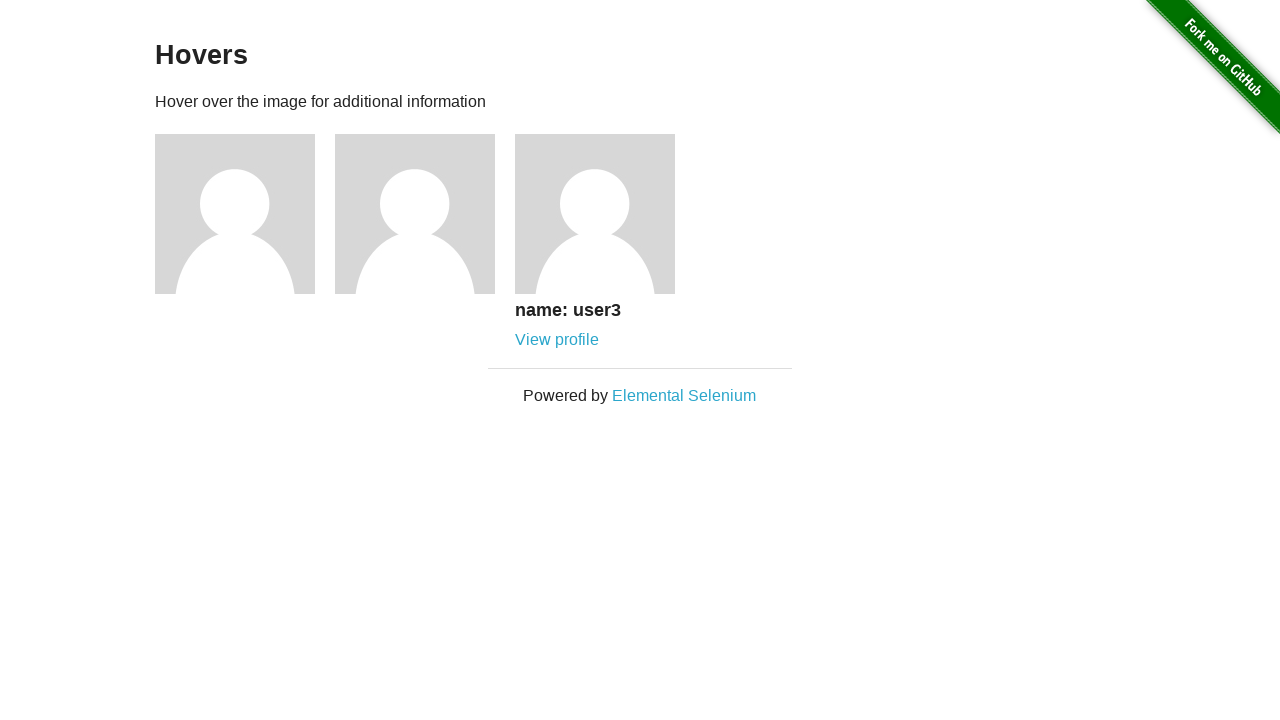

Clicked profile link for user 3 at (557, 340) on xpath=//a[contains(@href, 'users')] >> nth=2
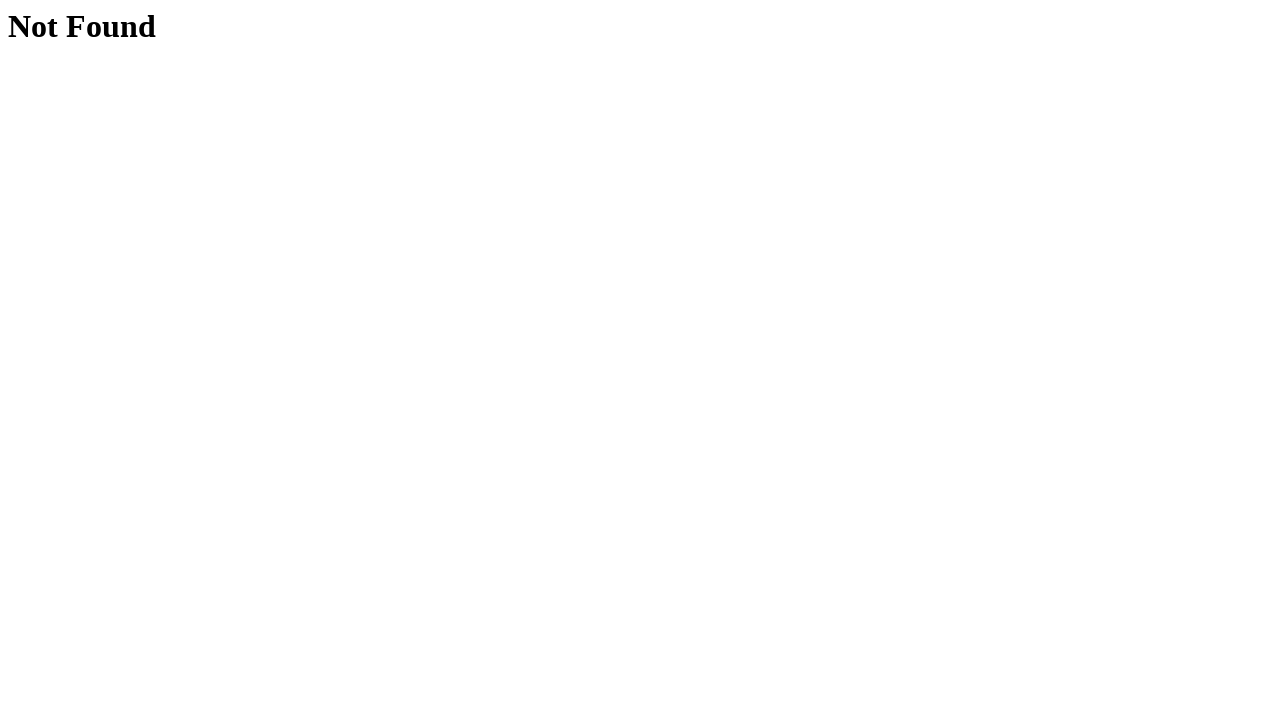

Navigated back to Hovers page from user 3 profile
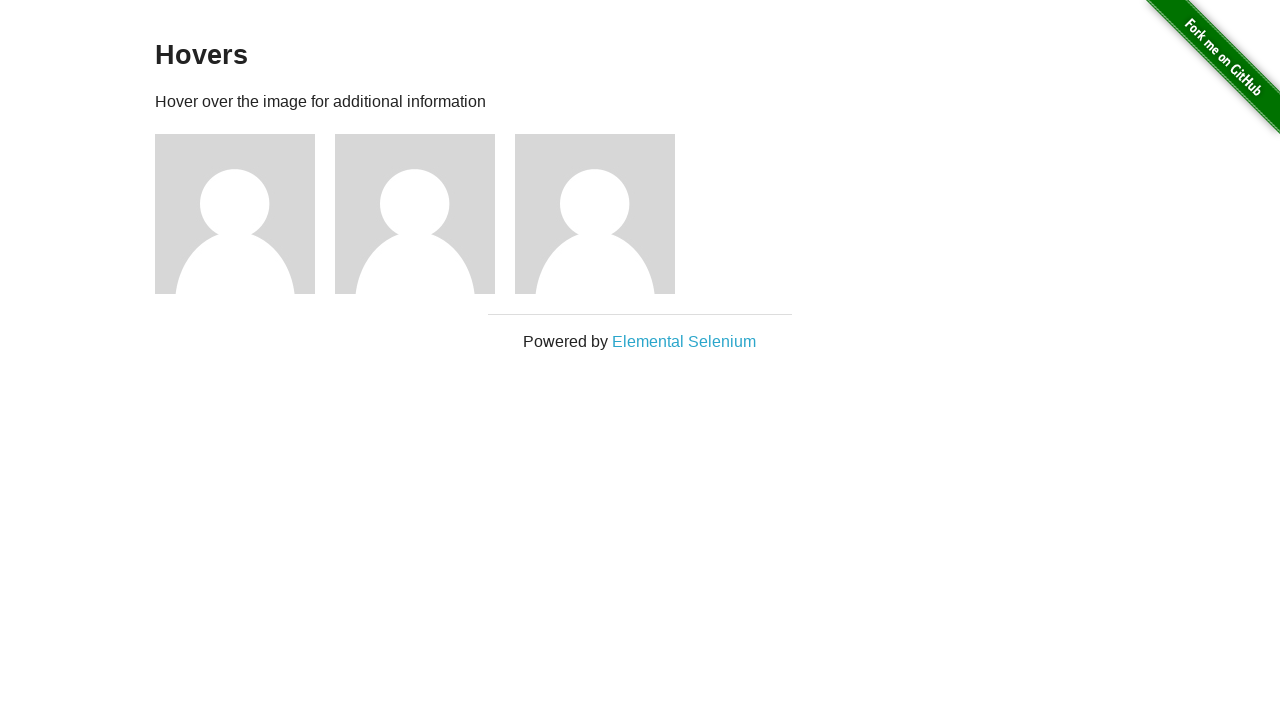

Waited for Hovers page to load after returning from user 3 profile
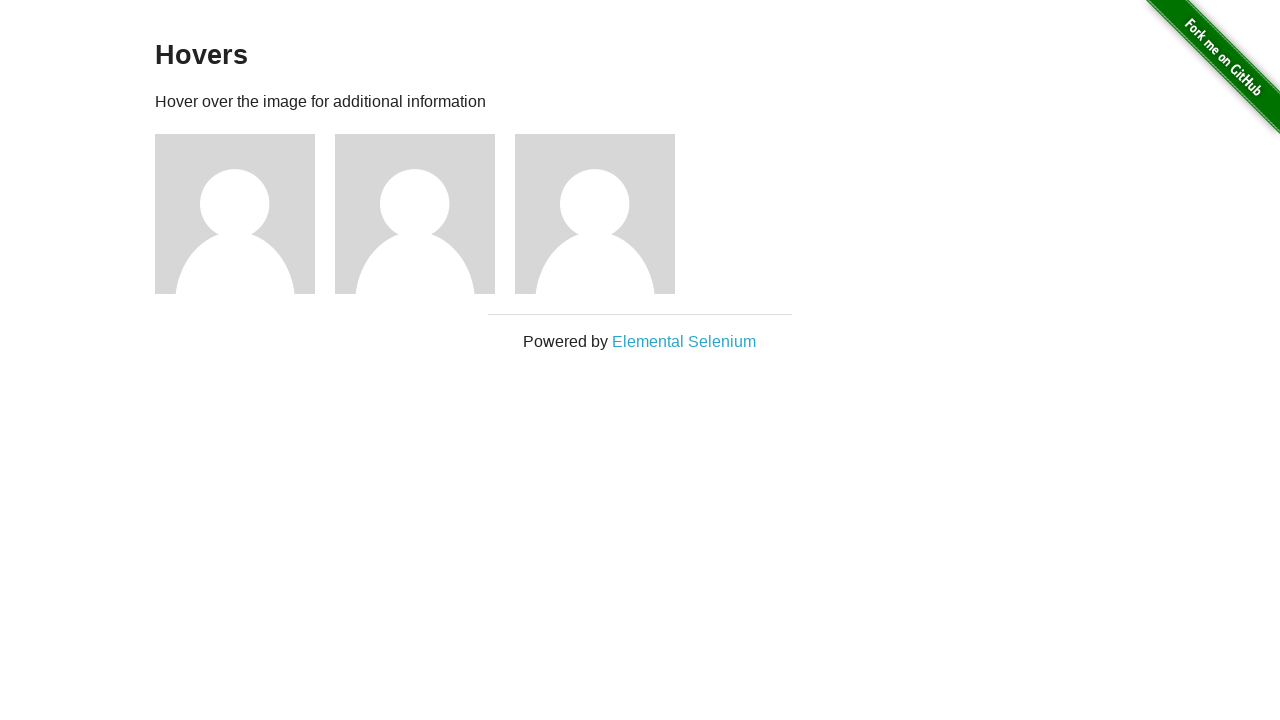

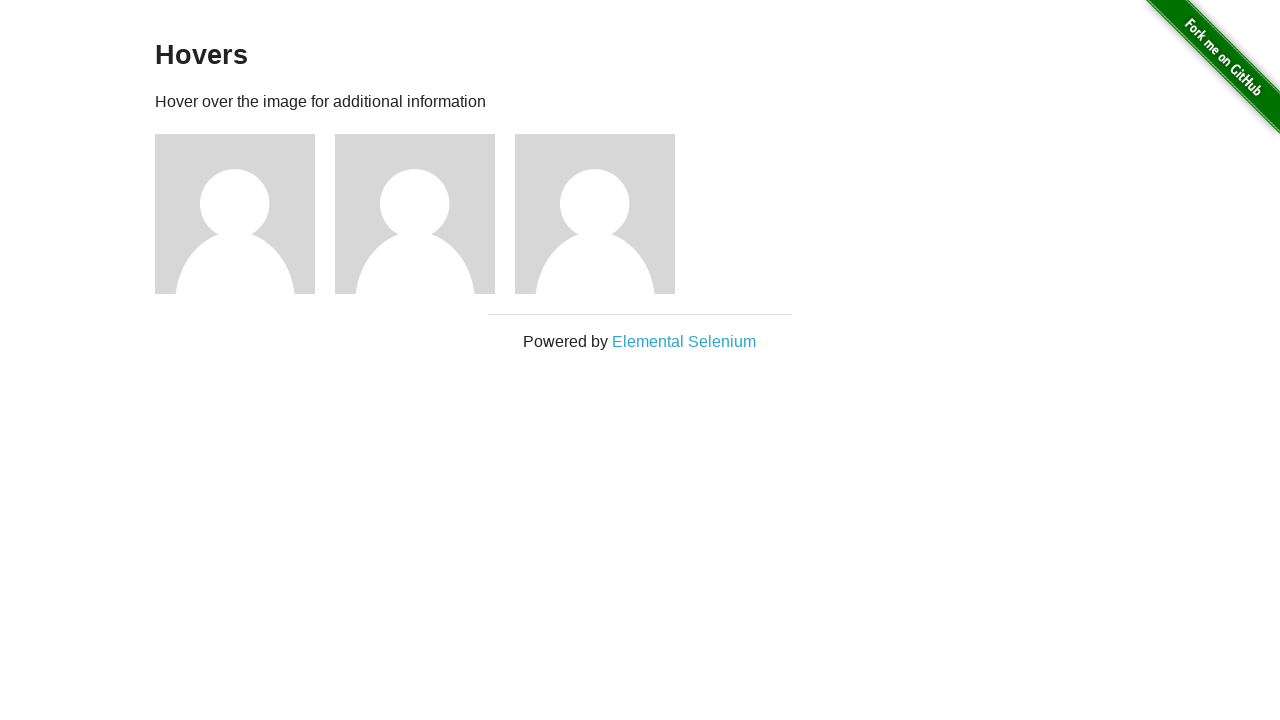